Tests that clicking the top logo redirects back to the home page

Starting URL: https://www.demoblaze.com/index.html

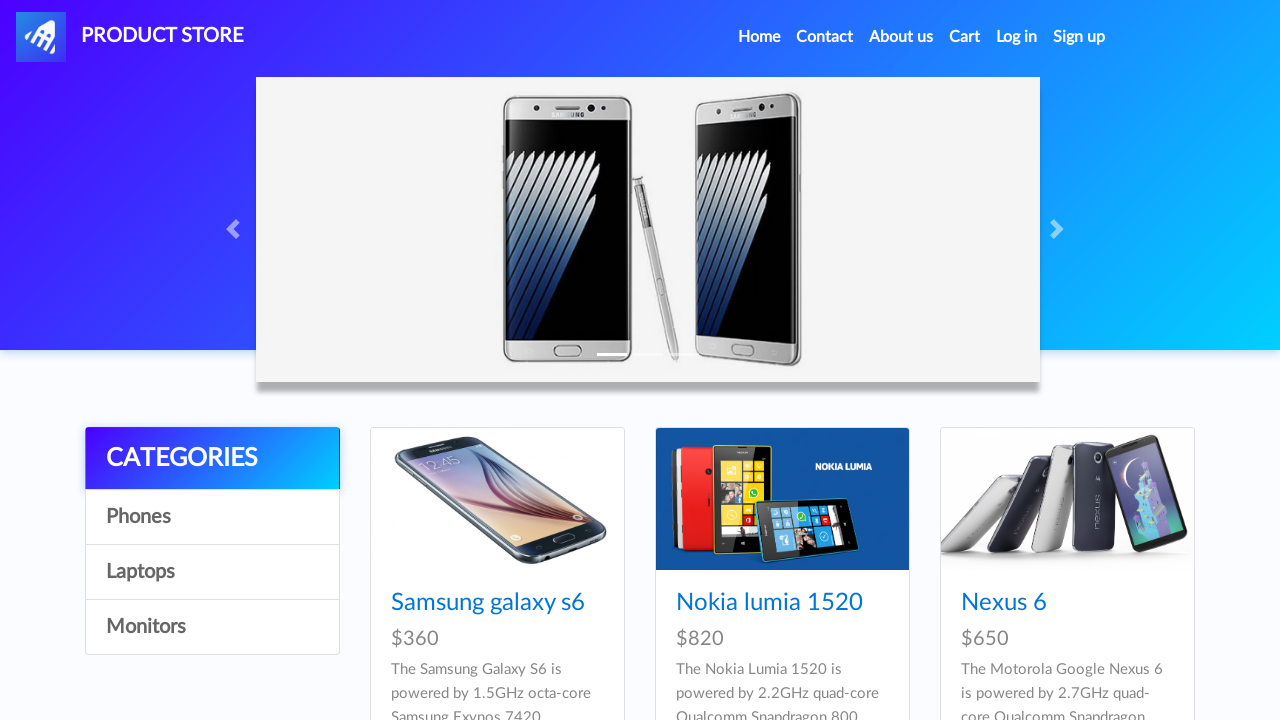

Clicked on the top logo at (130, 37) on #nava
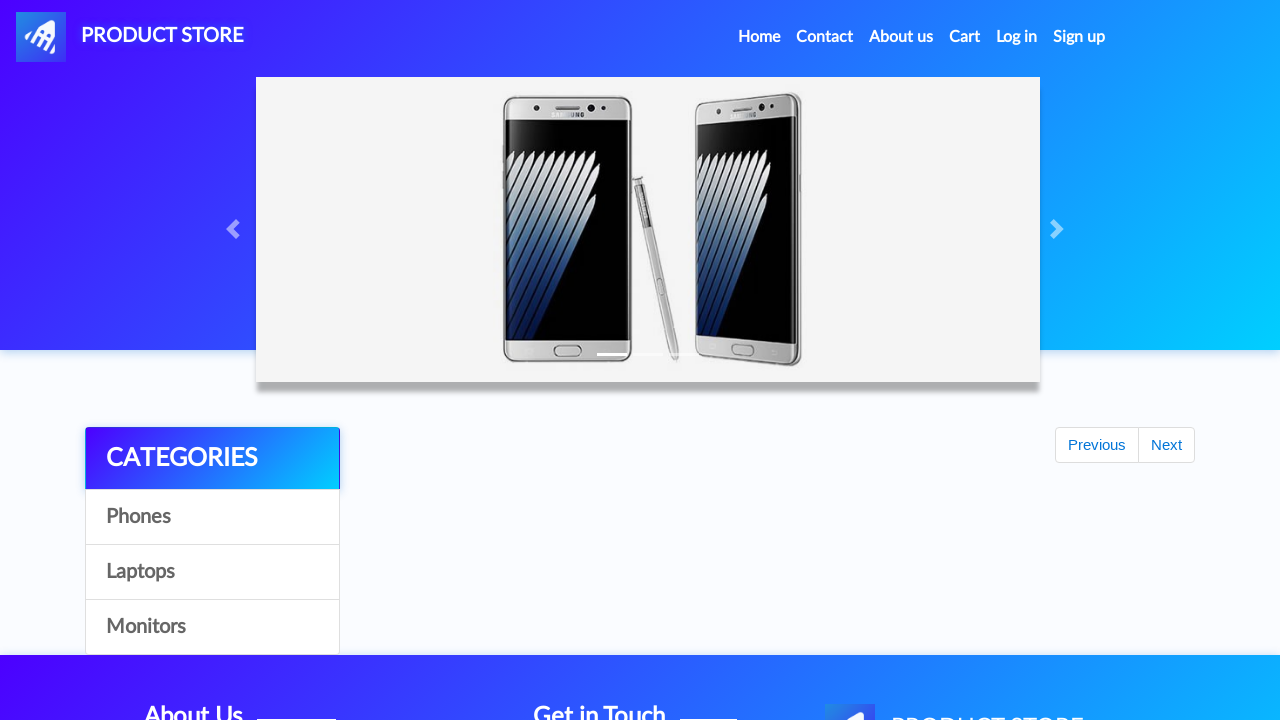

Waited for page to load (networkidle)
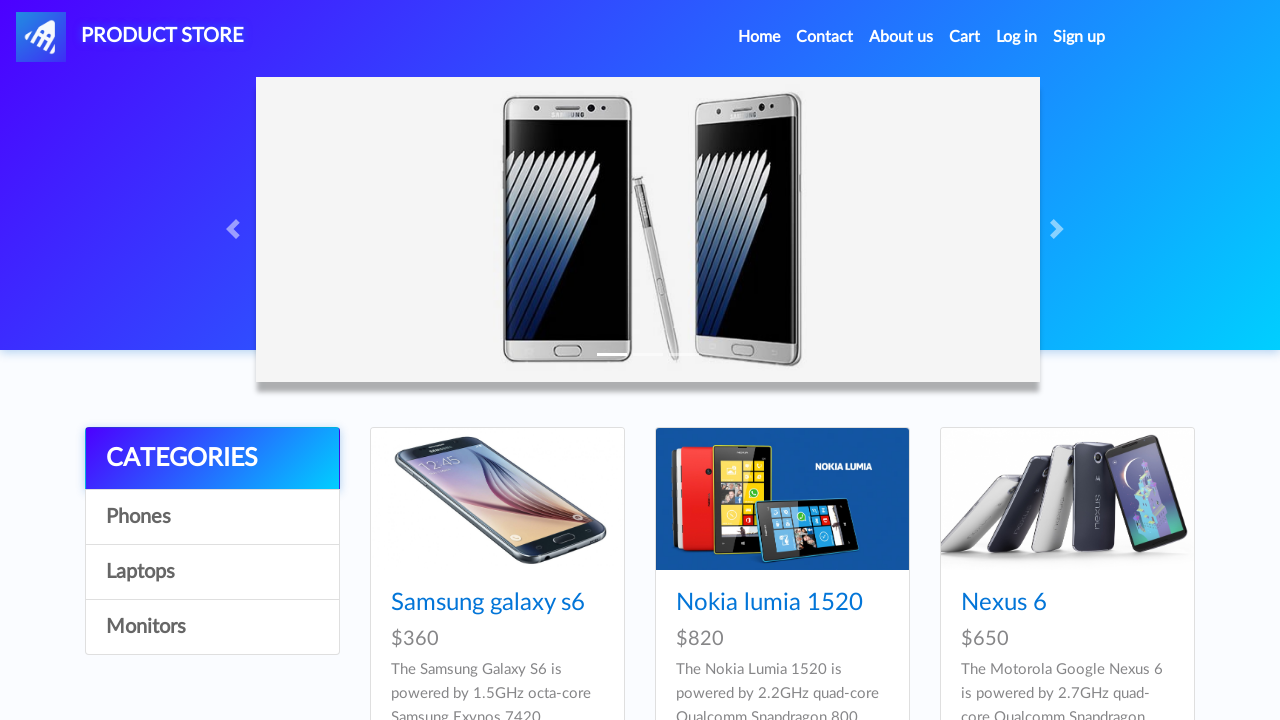

Verified that URL is https://www.demoblaze.com/index.html (home page)
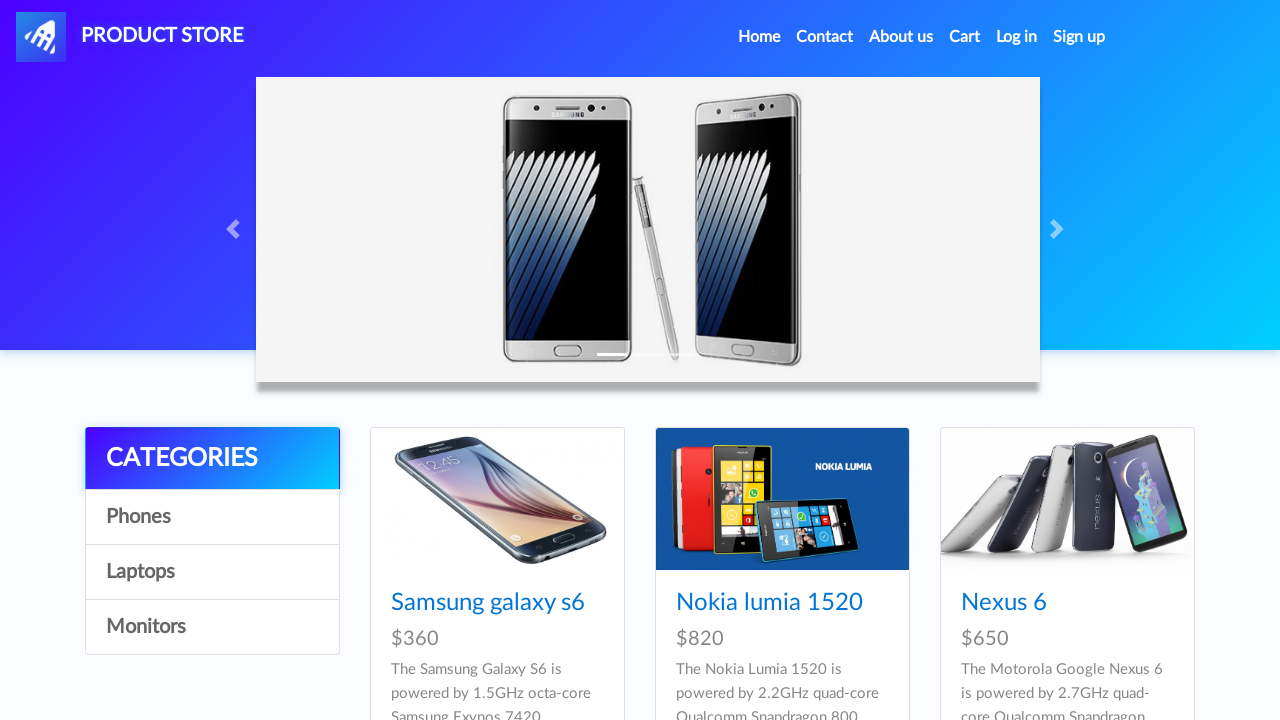

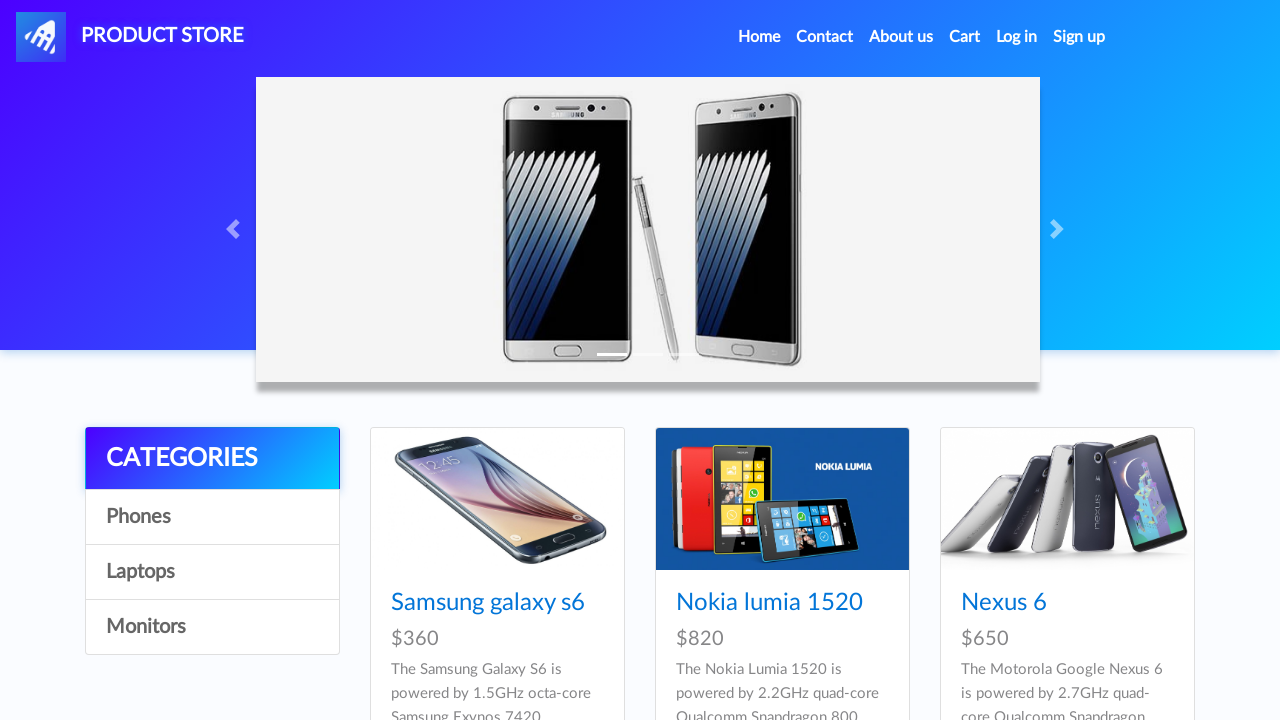